Navigates to ection.tv website and scrolls down the page by 800 pixels to view content below the fold.

Starting URL: https://ection.tv/

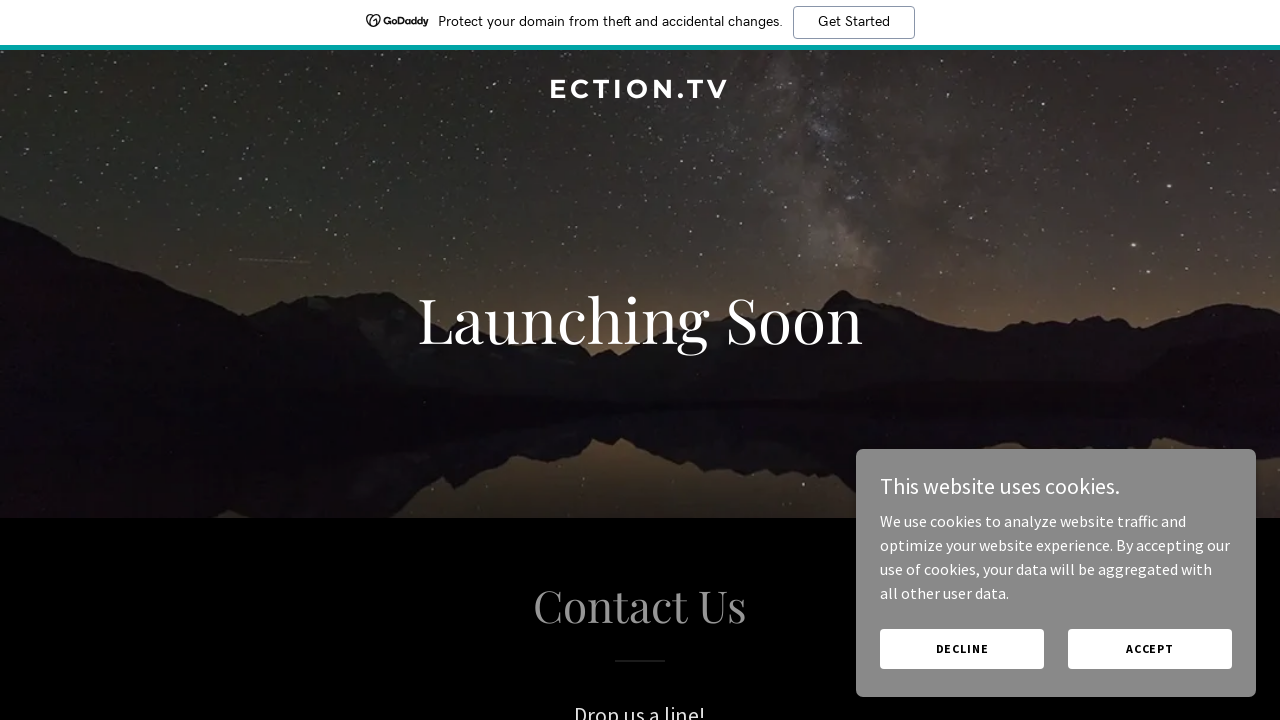

Navigated to https://ection.tv/
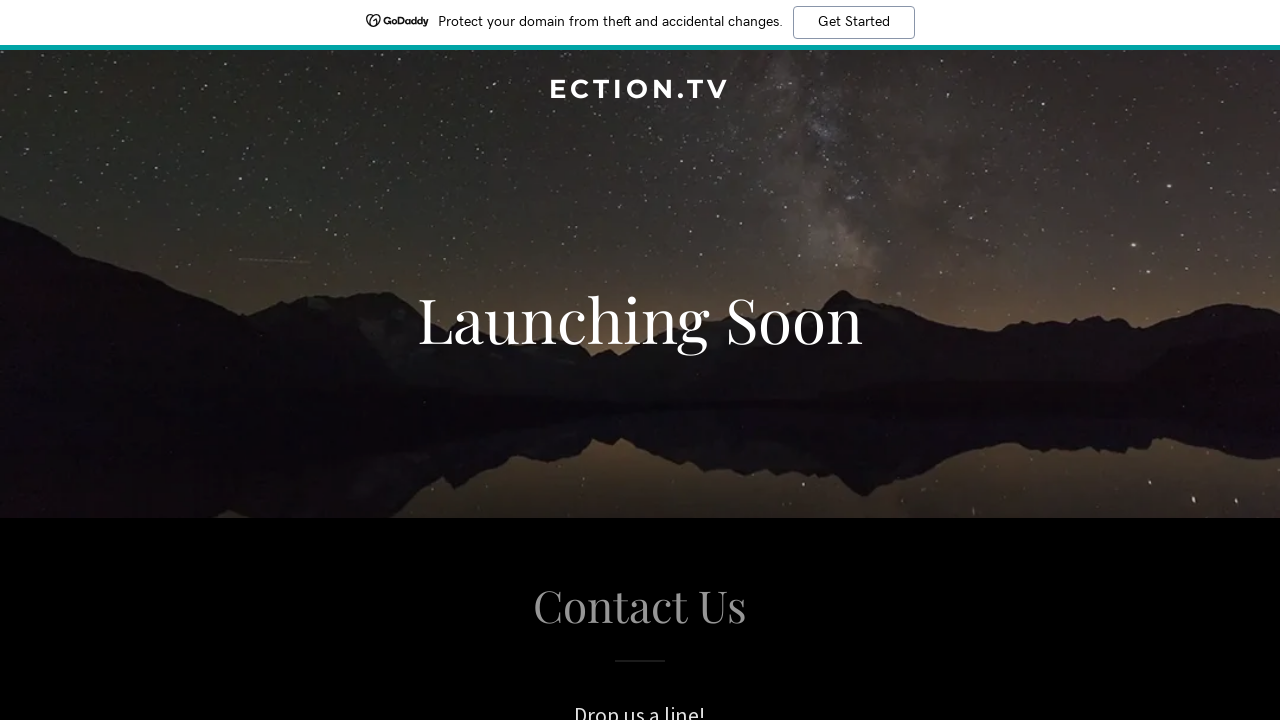

Scrolled down the page by 800 pixels to view content below the fold
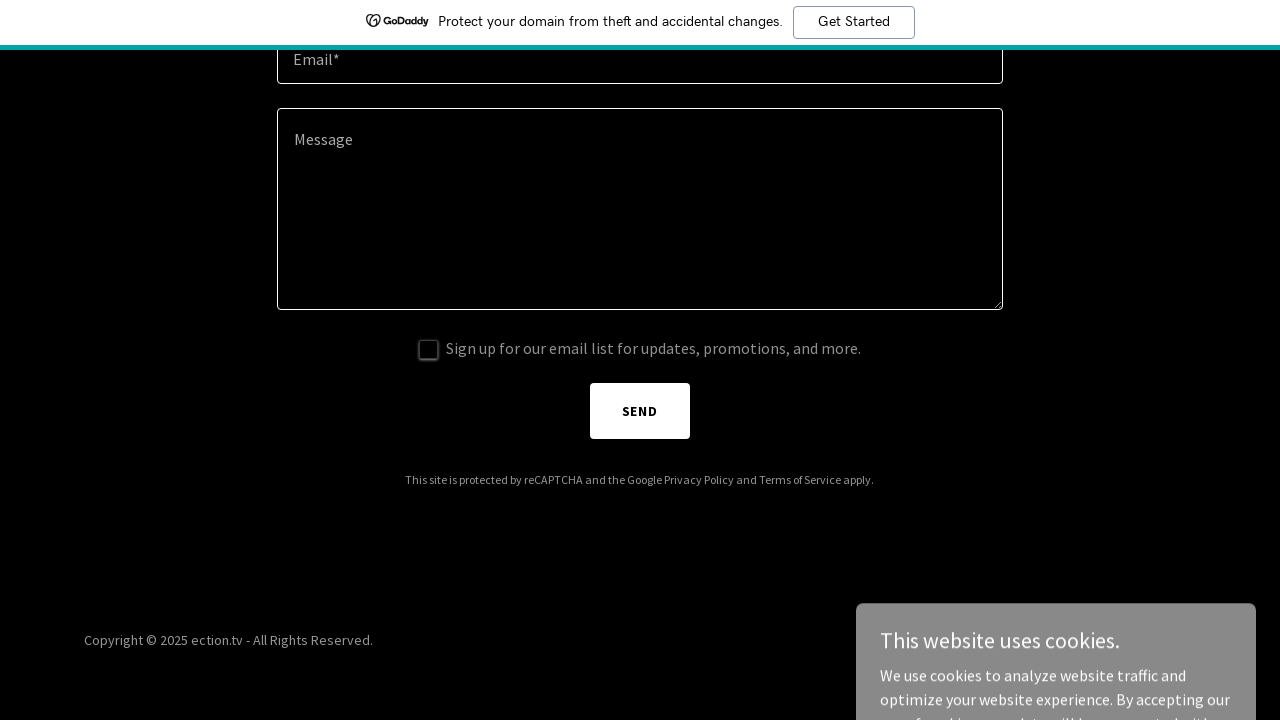

Waited 1 second to observe the scroll effect
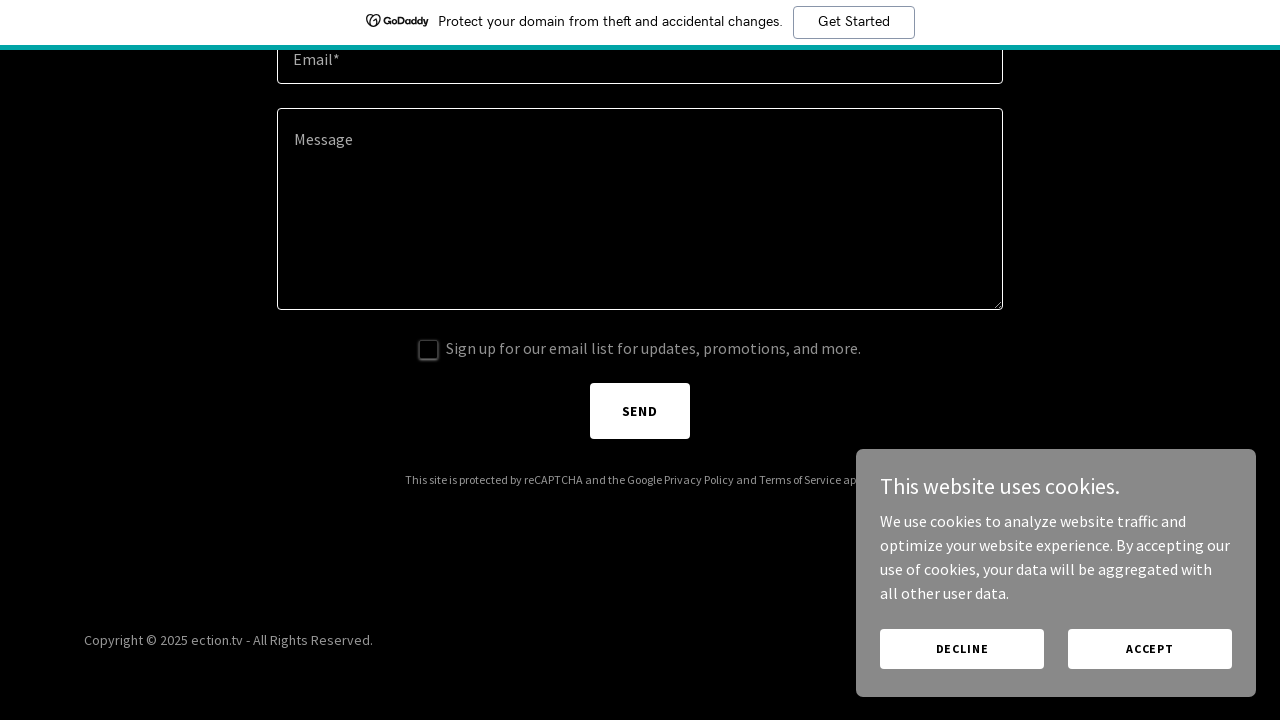

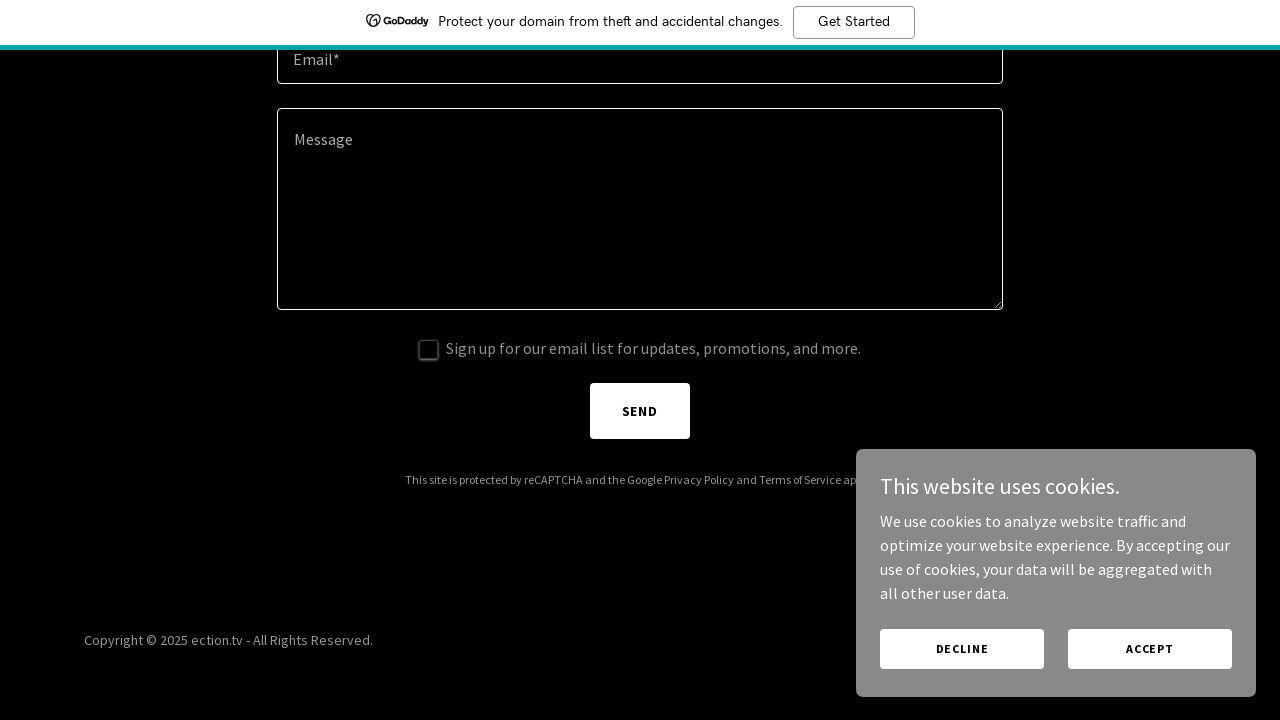